Tests the hero search functionality by typing a character and verifying that search results appear

Starting URL: https://dotatools.ru/

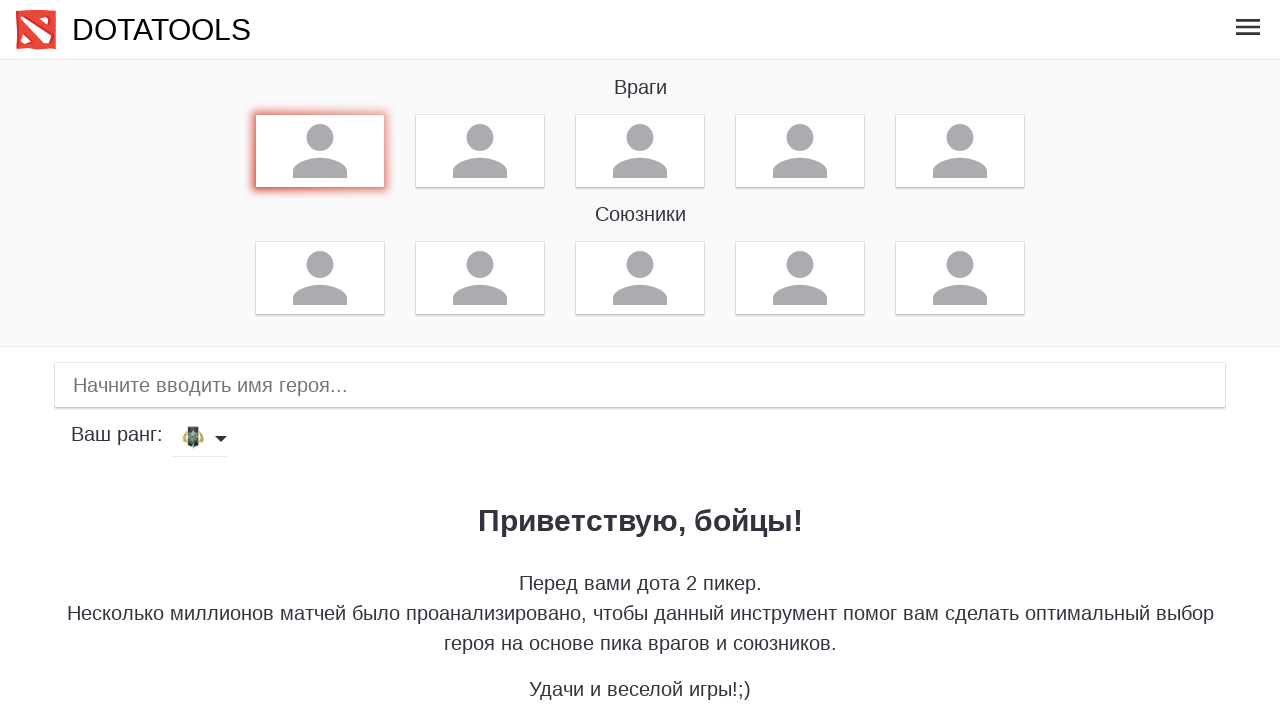

Clicked on the hero search input field at (640, 385) on input[placeholder='Начните вводить имя героя...']
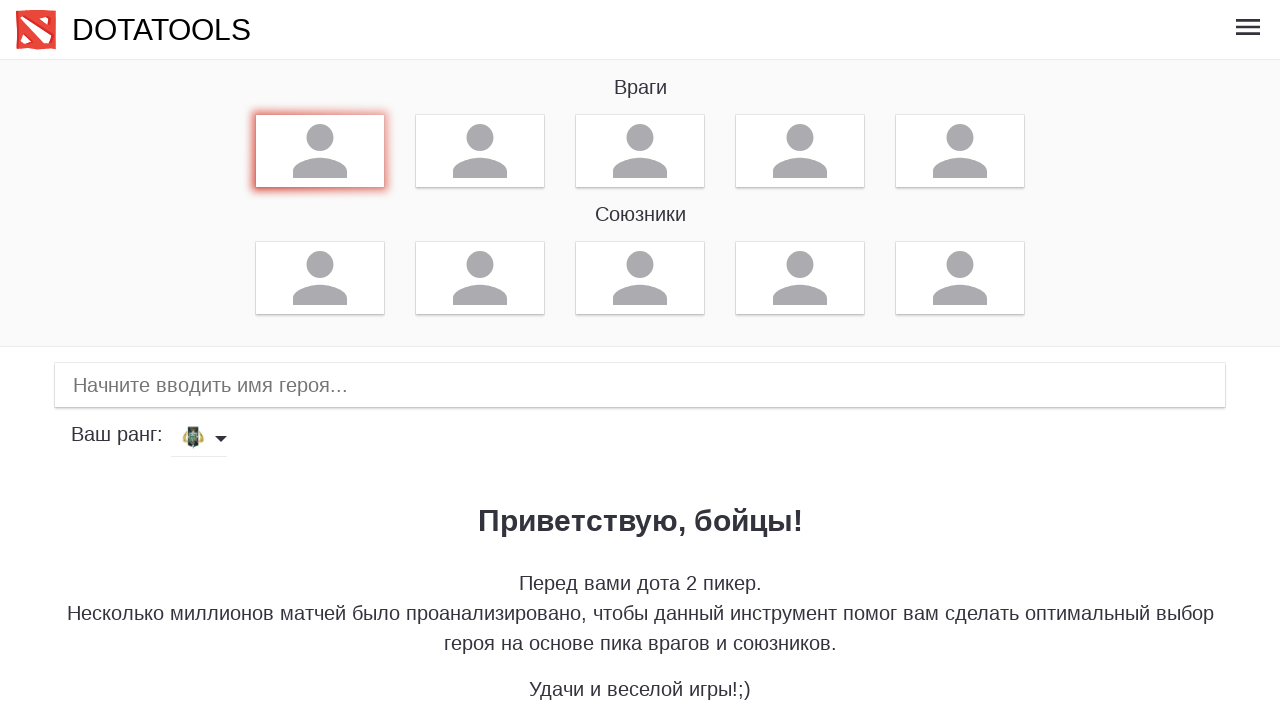

Typed 'a' in the hero search field to trigger autocomplete on input[placeholder='Начните вводить имя героя...']
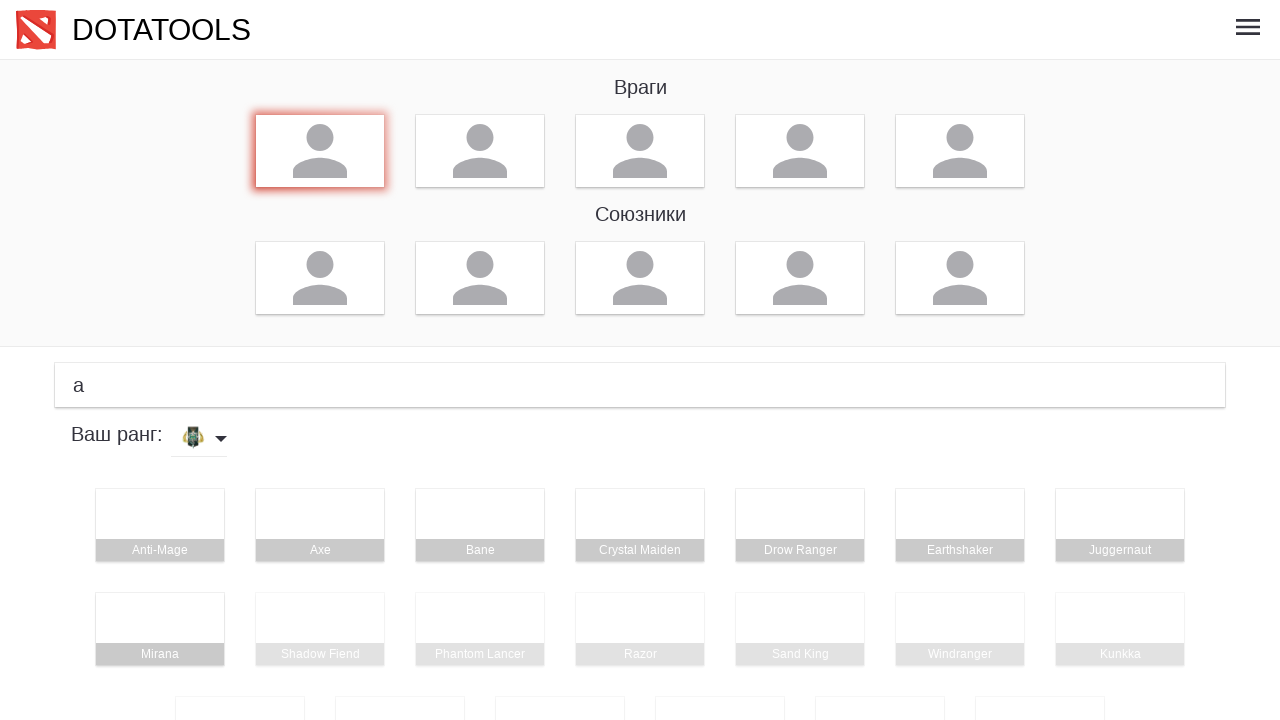

Anti-Mage hero appeared in search results
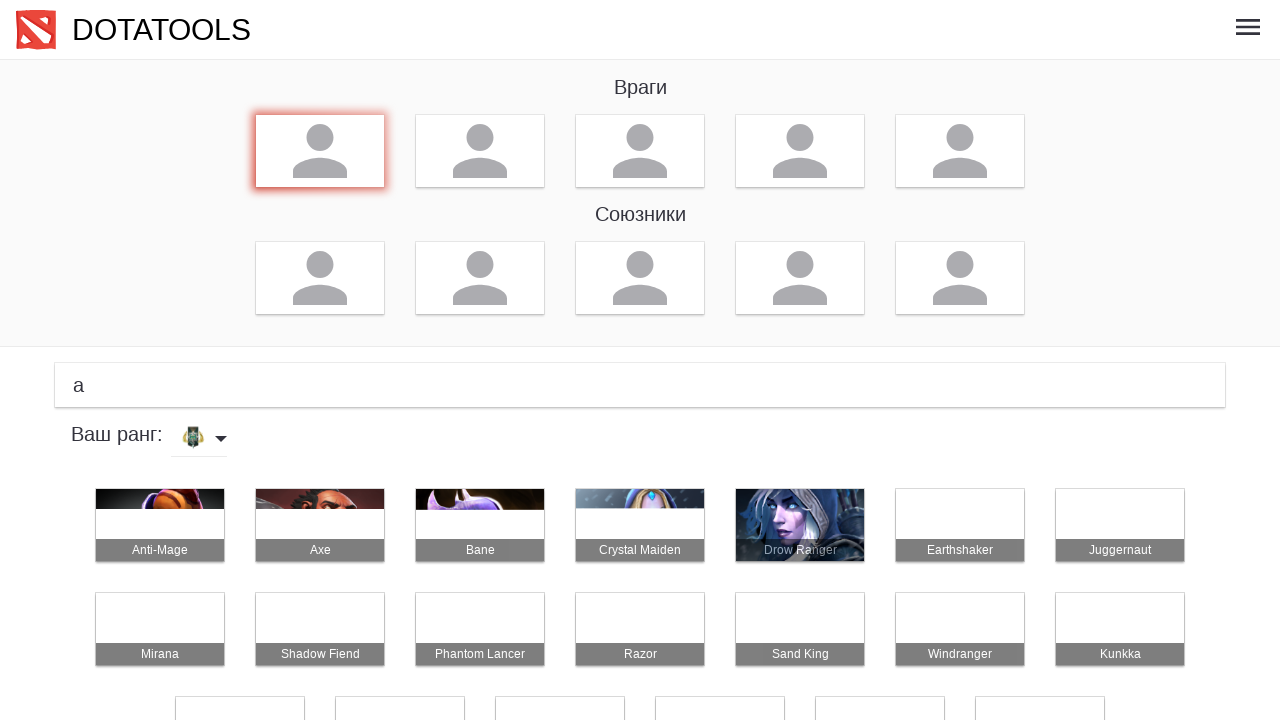

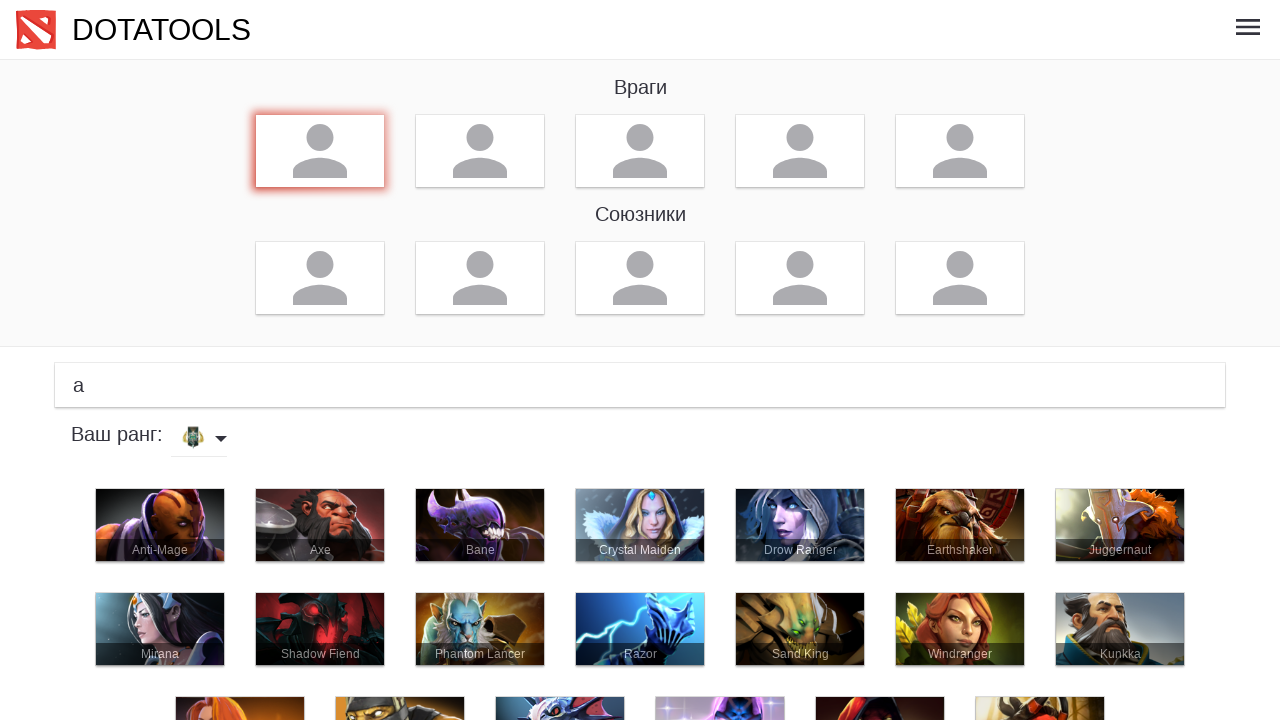